Tests custom dropdown menus (without select tags) by opening a fruits dropdown to select "Mango" and a hobbies dropdown to select "Reading".

Starting URL: https://syntaxprojects.com/no-select-tag-dropdown-demo-homework.php

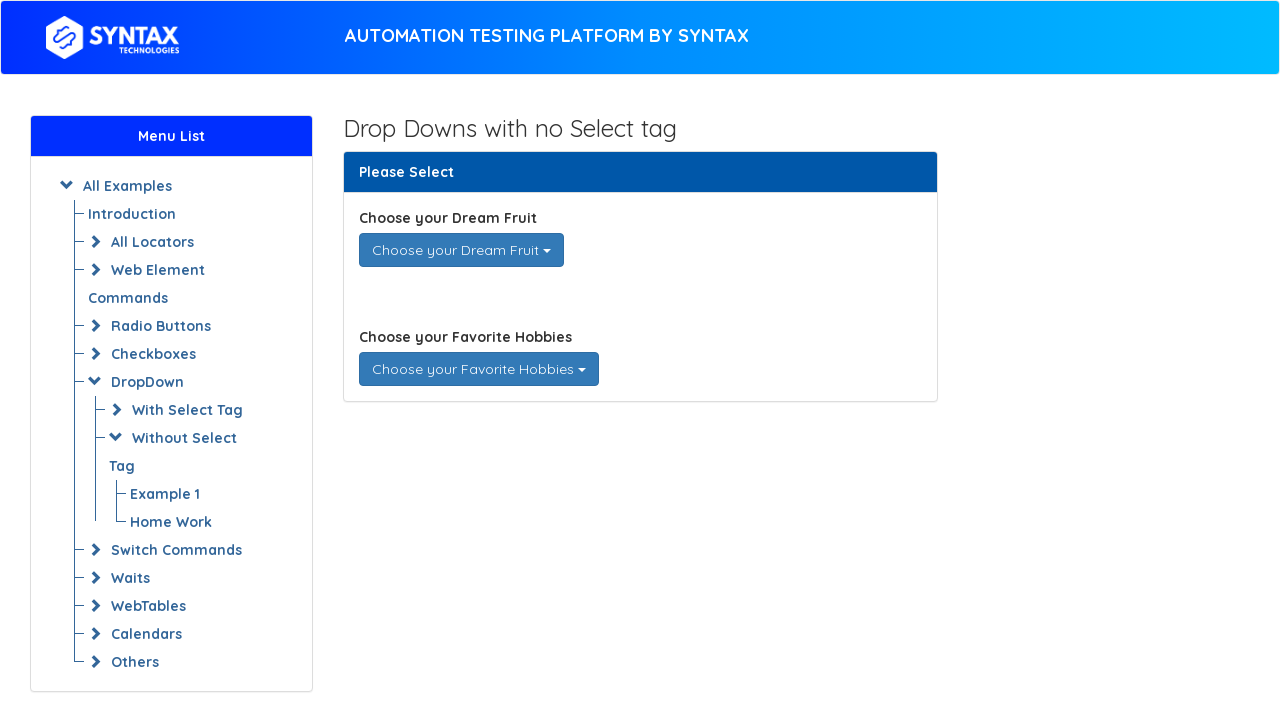

Clicked on fruits dropdown to open it at (461, 250) on xpath=//div[@id='dream_fruits']
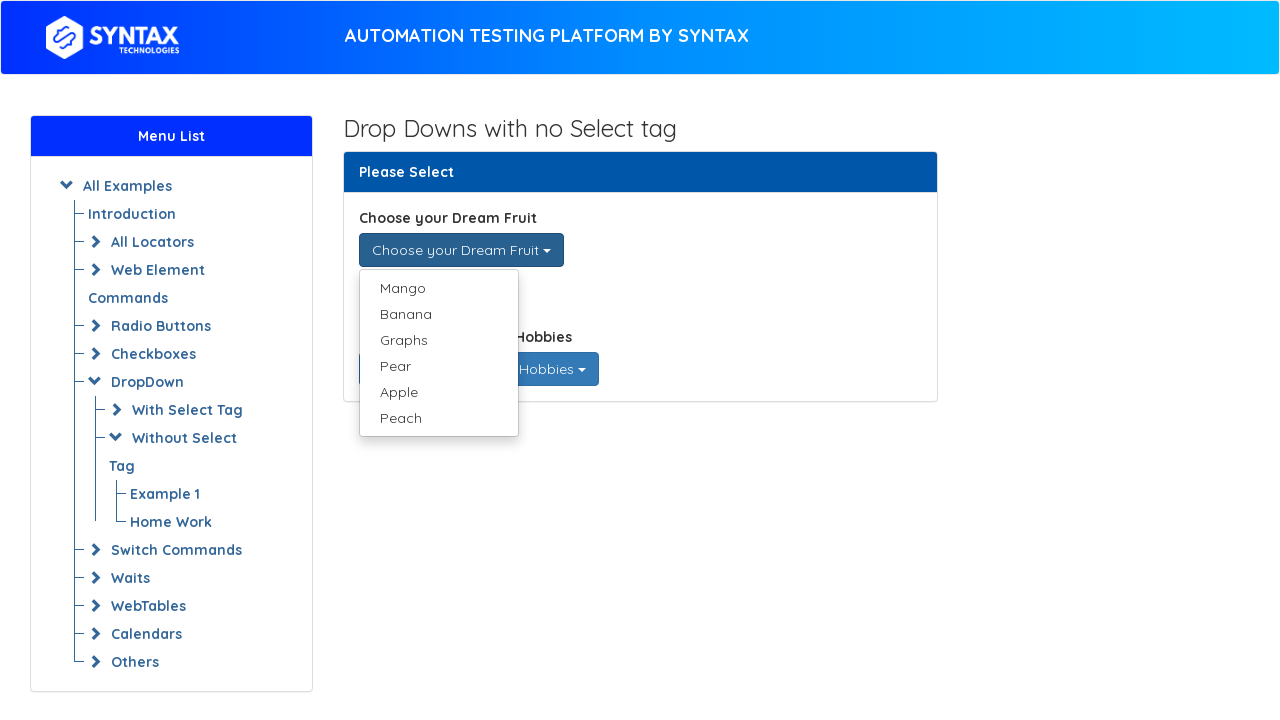

Fruits dropdown options loaded
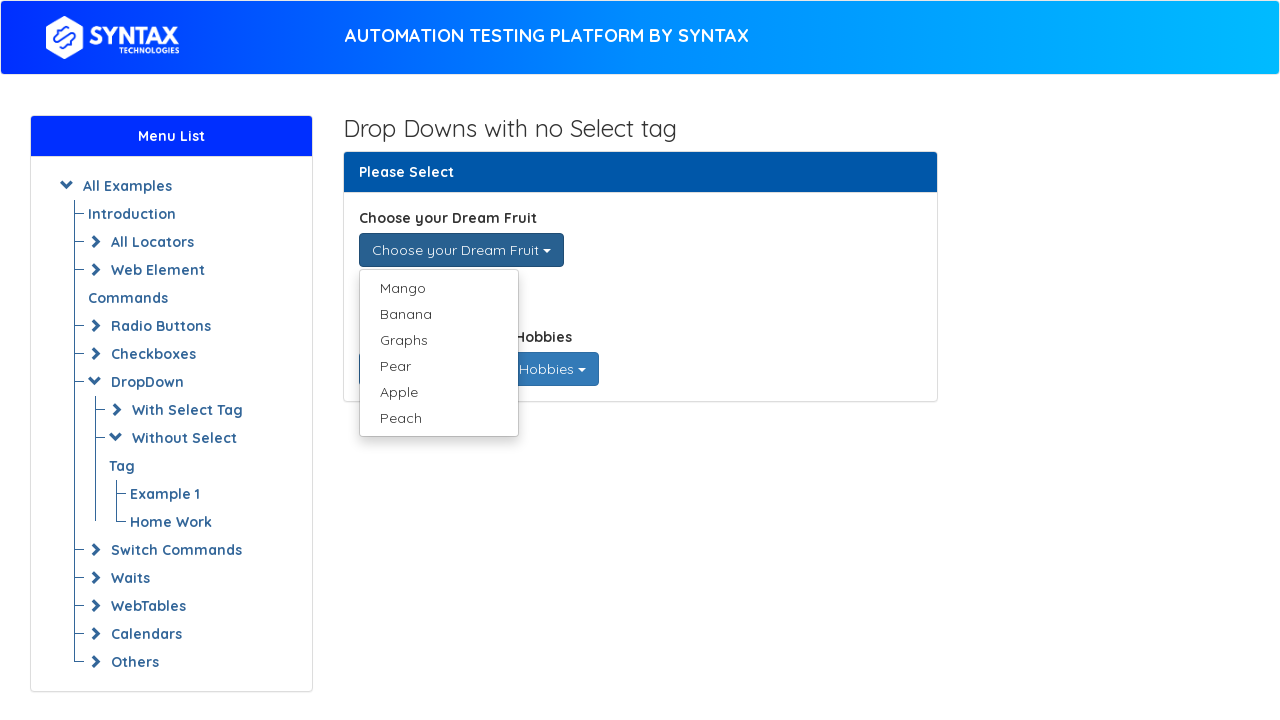

Selected 'Mango' from fruits dropdown at (438, 288) on xpath=//ul[@class='dropdown-menu single-dropdown-menu']/li/a[text()='Mango']
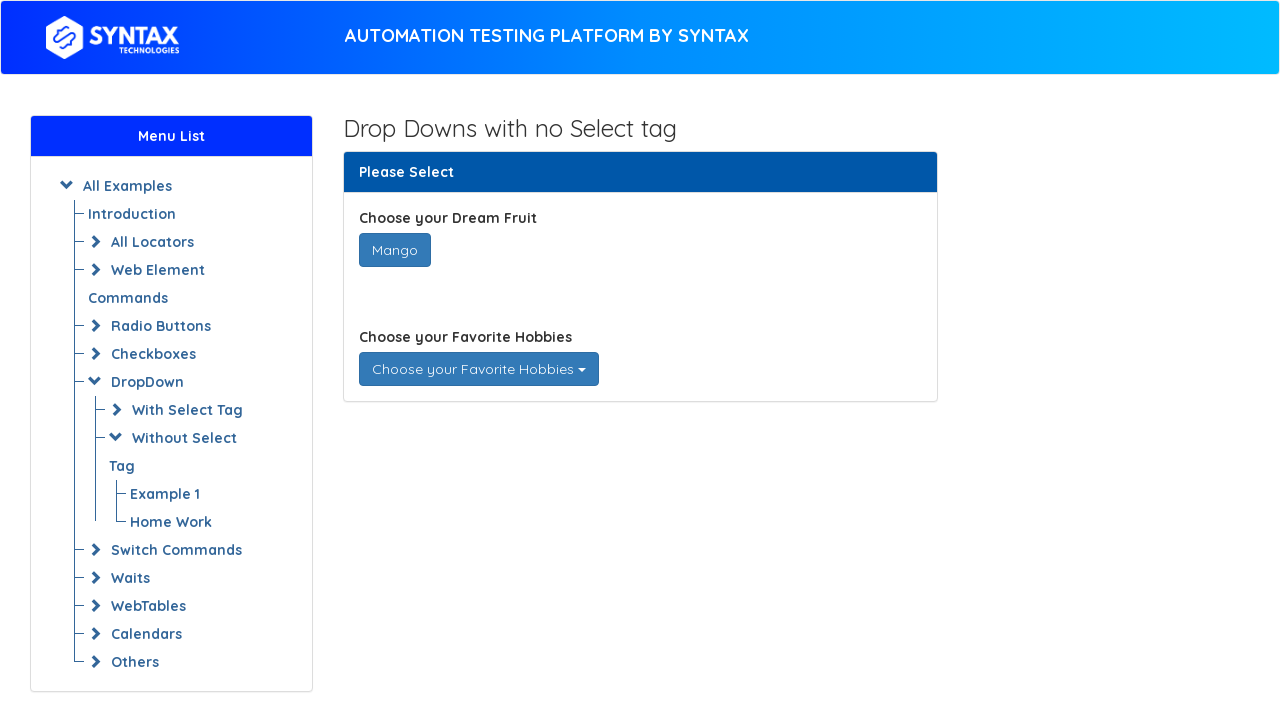

Clicked on hobbies dropdown to open it at (478, 369) on xpath=//div[@id='favorite_hobbies']
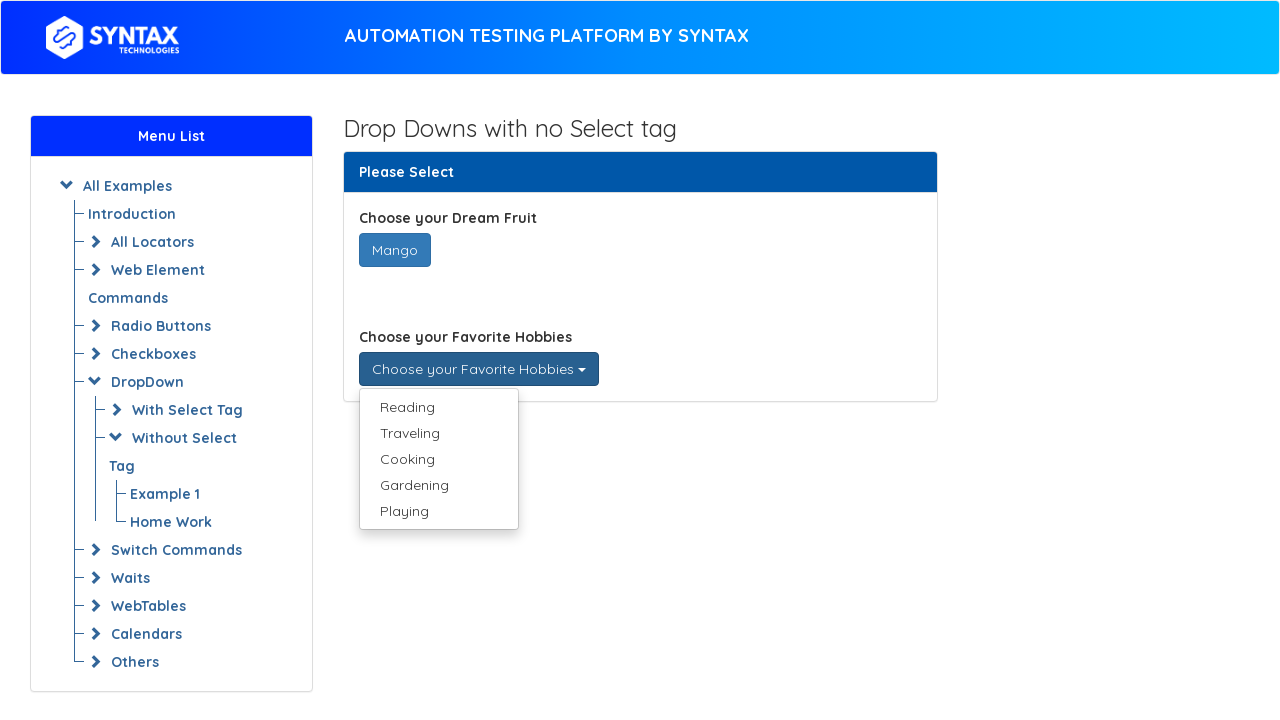

Hobbies dropdown options loaded
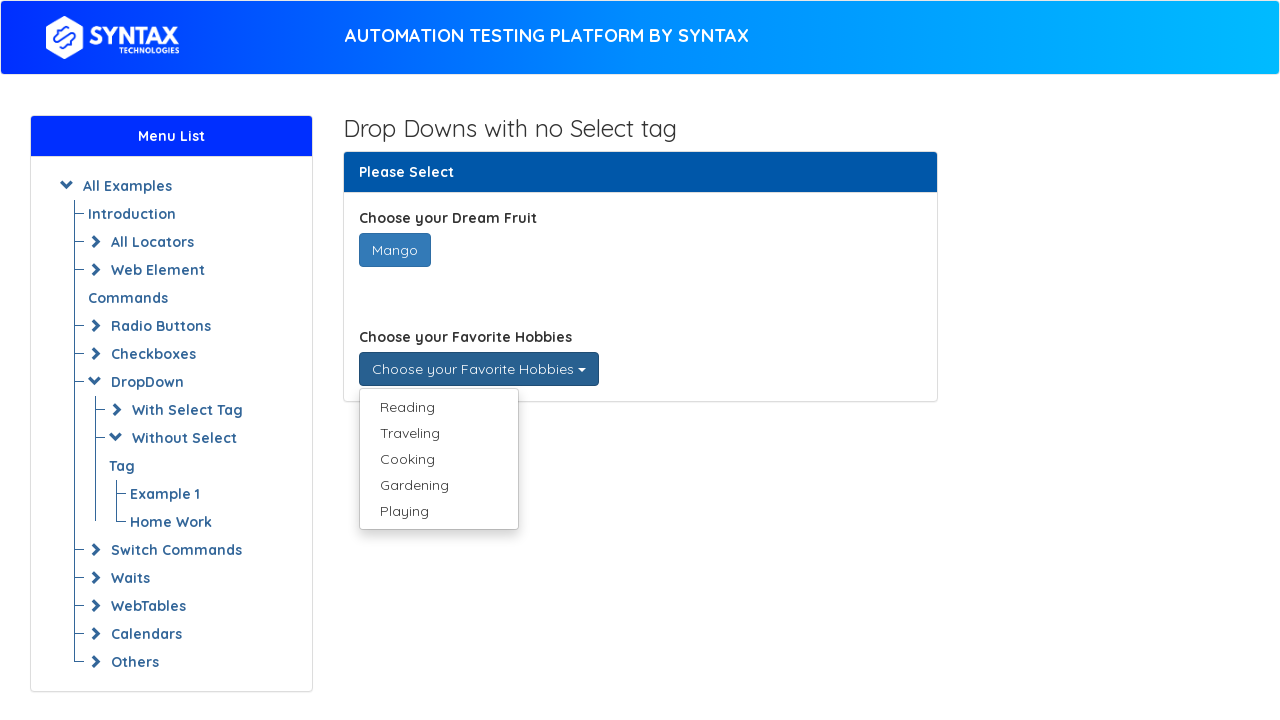

Selected 'Reading' from hobbies dropdown at (438, 407) on xpath=//ul[@class='dropdown-menu multi-dropdown-menu']/li/a[text()='Reading']
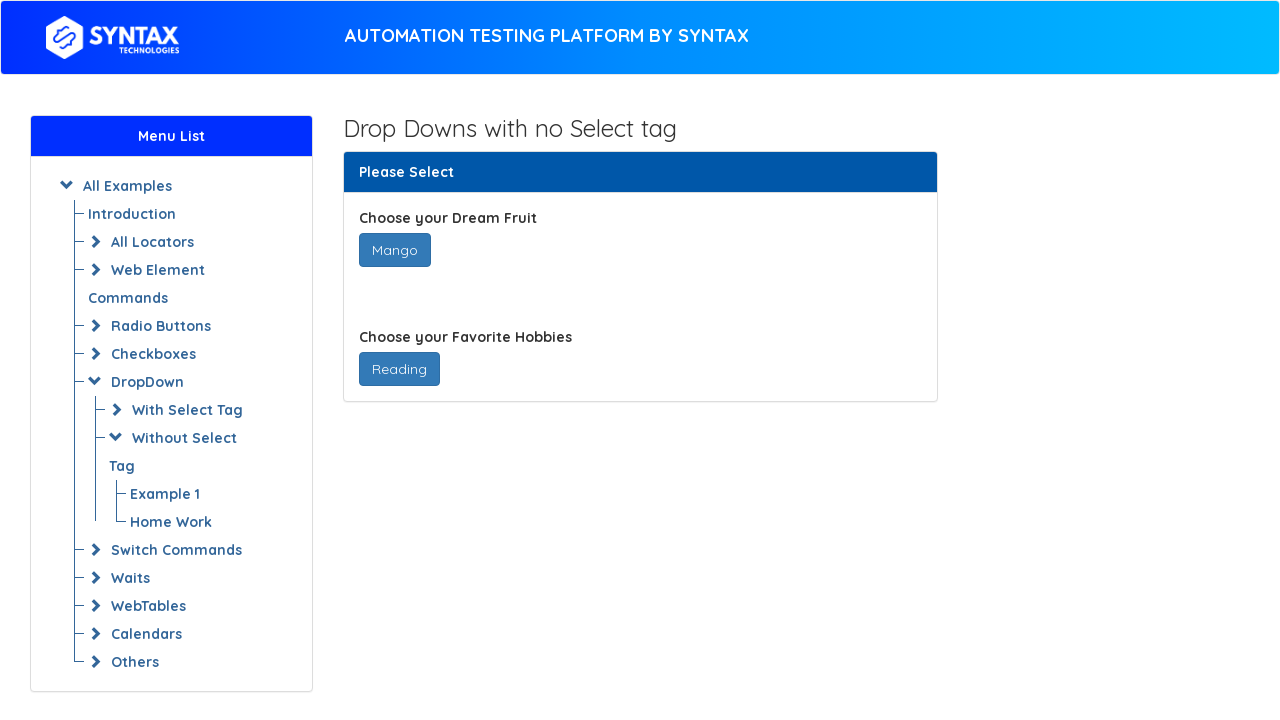

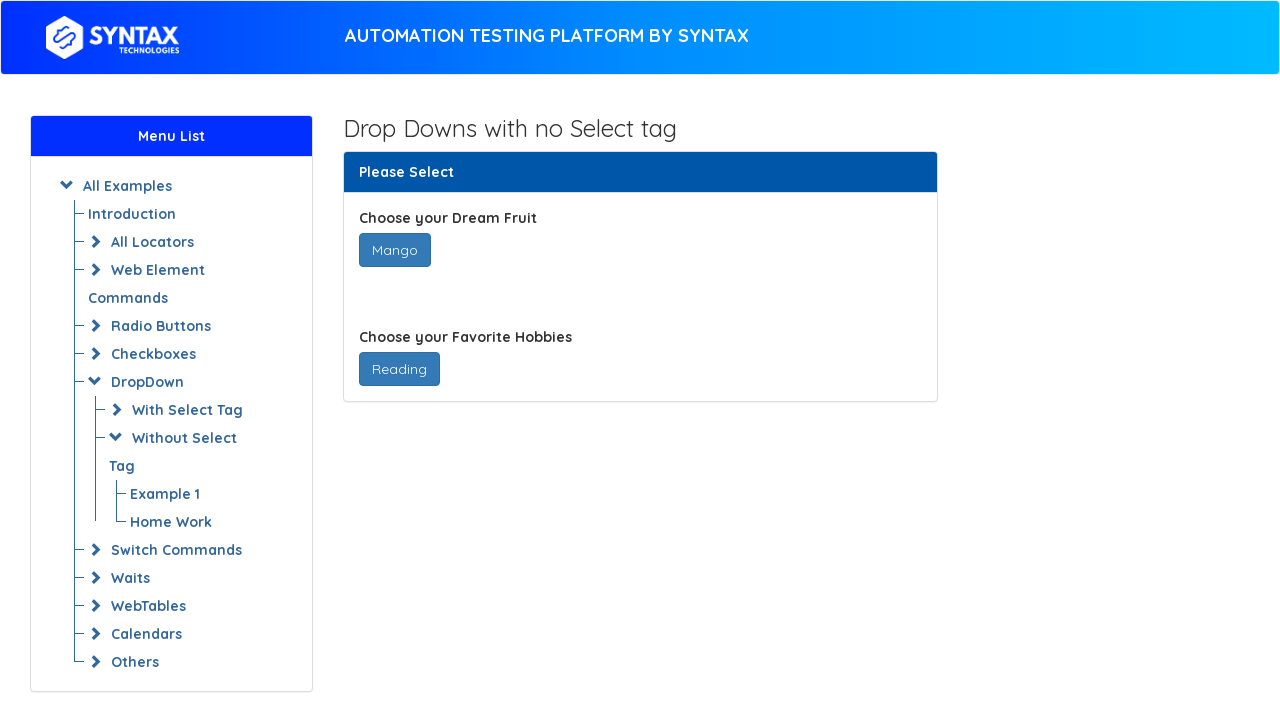